Navigates to Indeed's secure page and performs window management operations

Starting URL: https://secure.indeed.com/

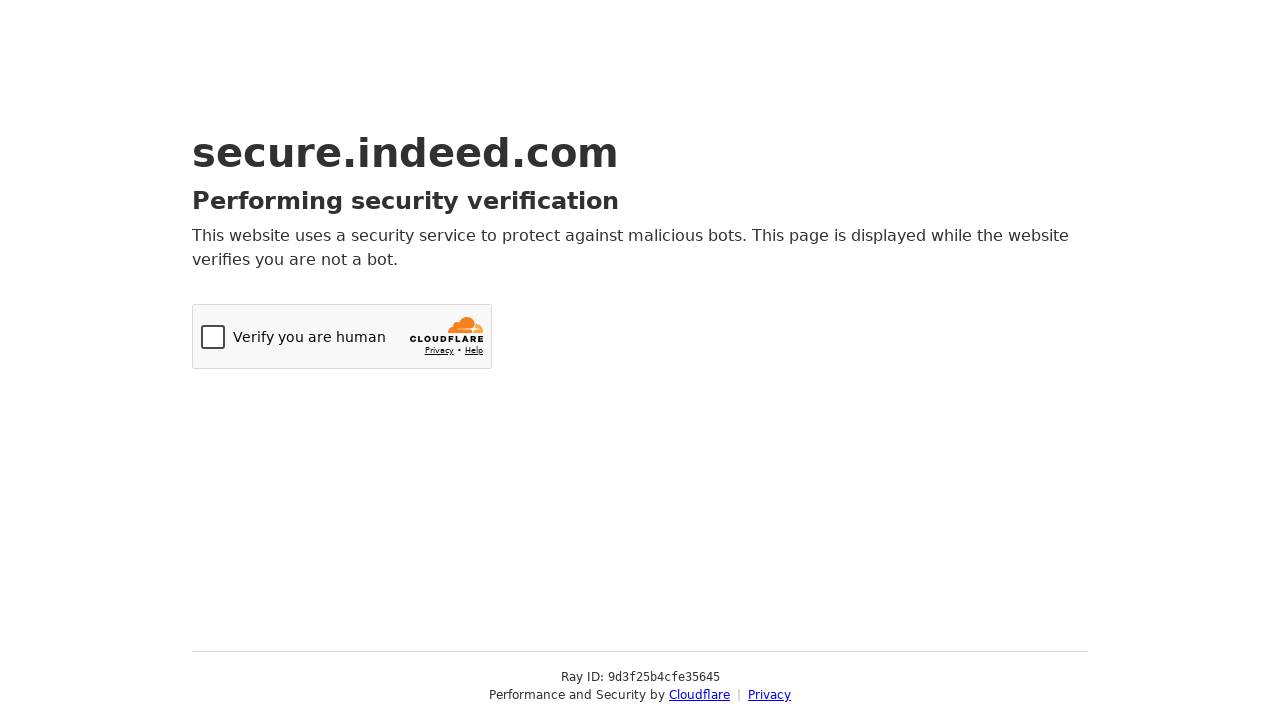

Navigated to Indeed's secure page at https://secure.indeed.com/
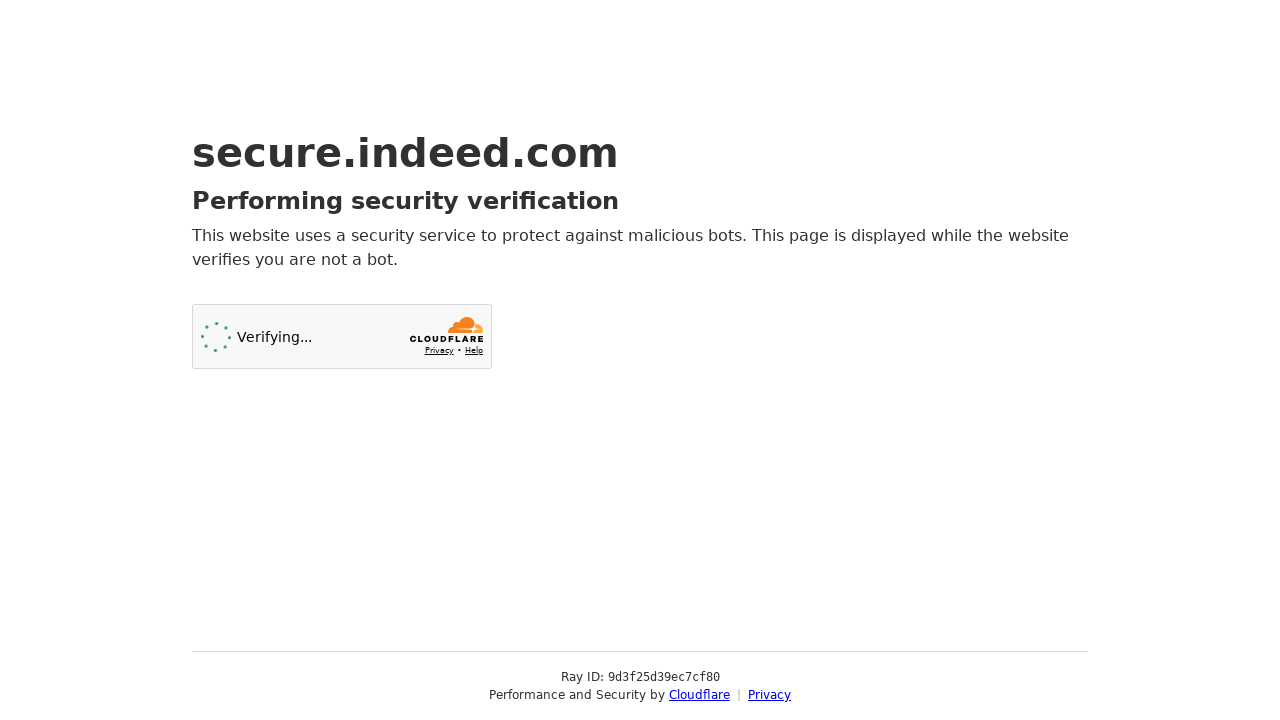

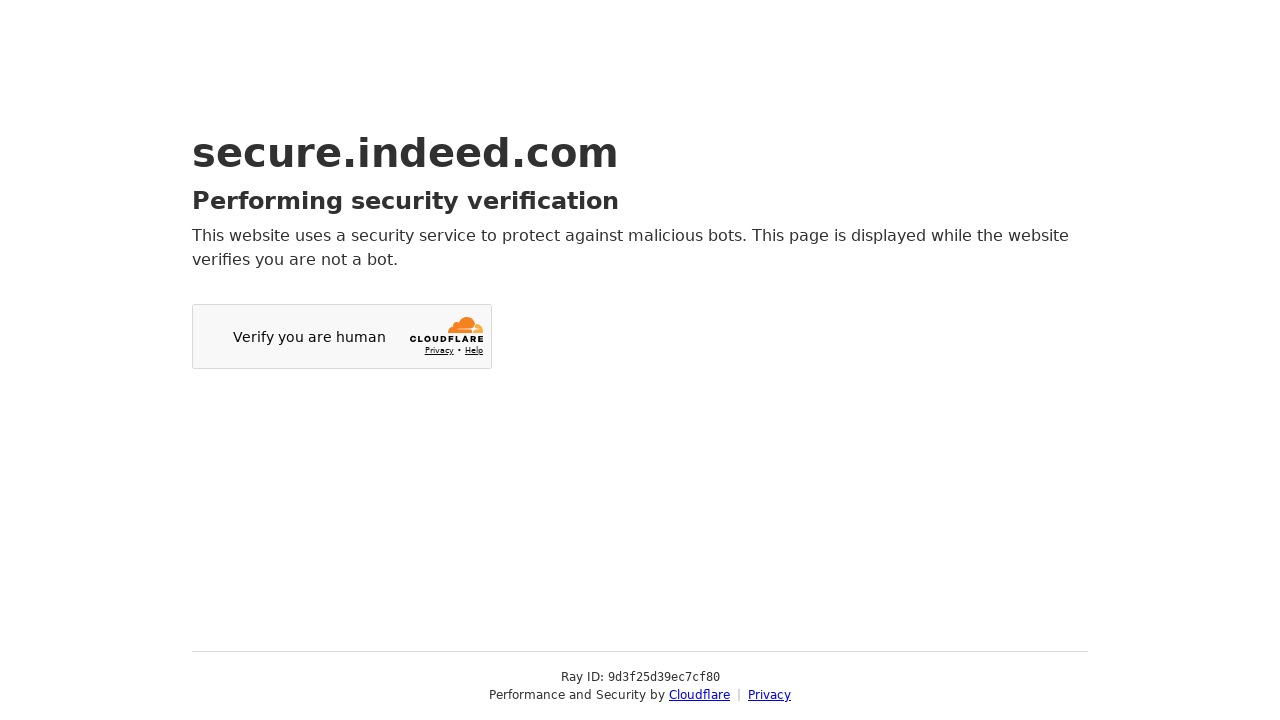